Tests a user registration form by filling out all fields (SSN, name, address, phone, username, email, password) and submitting, then verifying success message appears and clicking the login redirect button.

Starting URL: https://claruswaysda.github.io/form.html

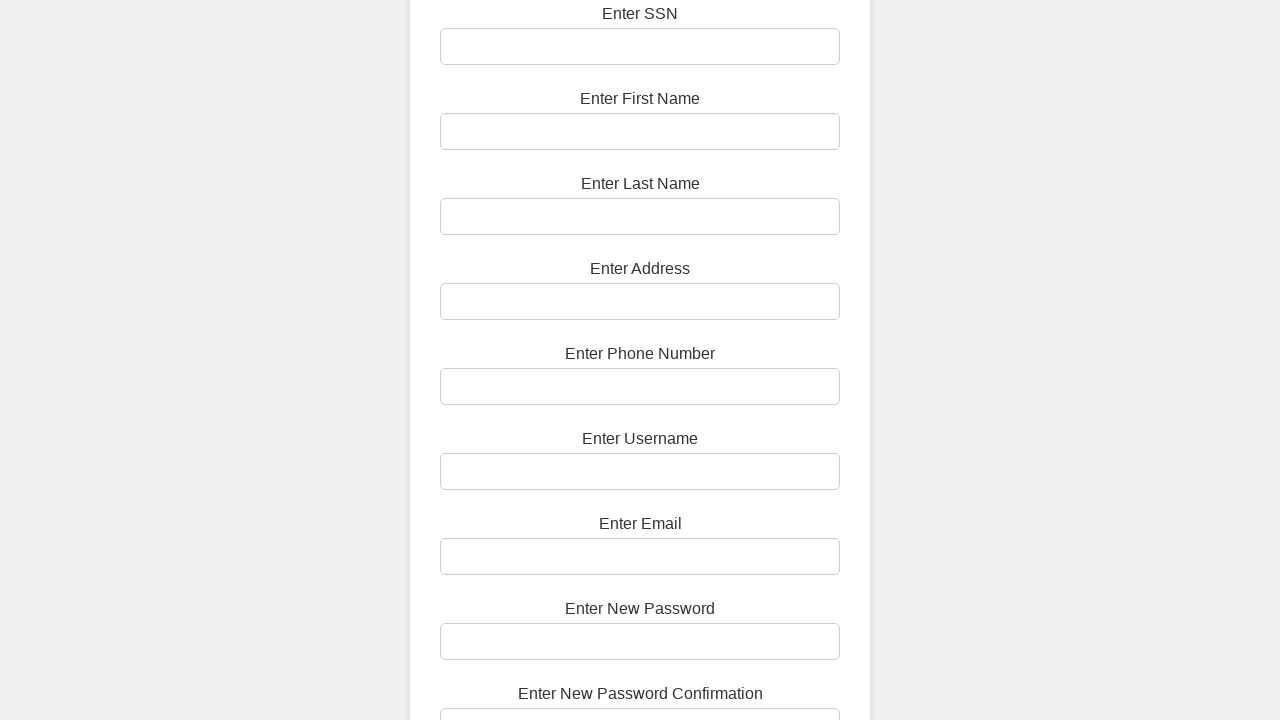

Filled SSN field with '987-65-4321' on #ssn
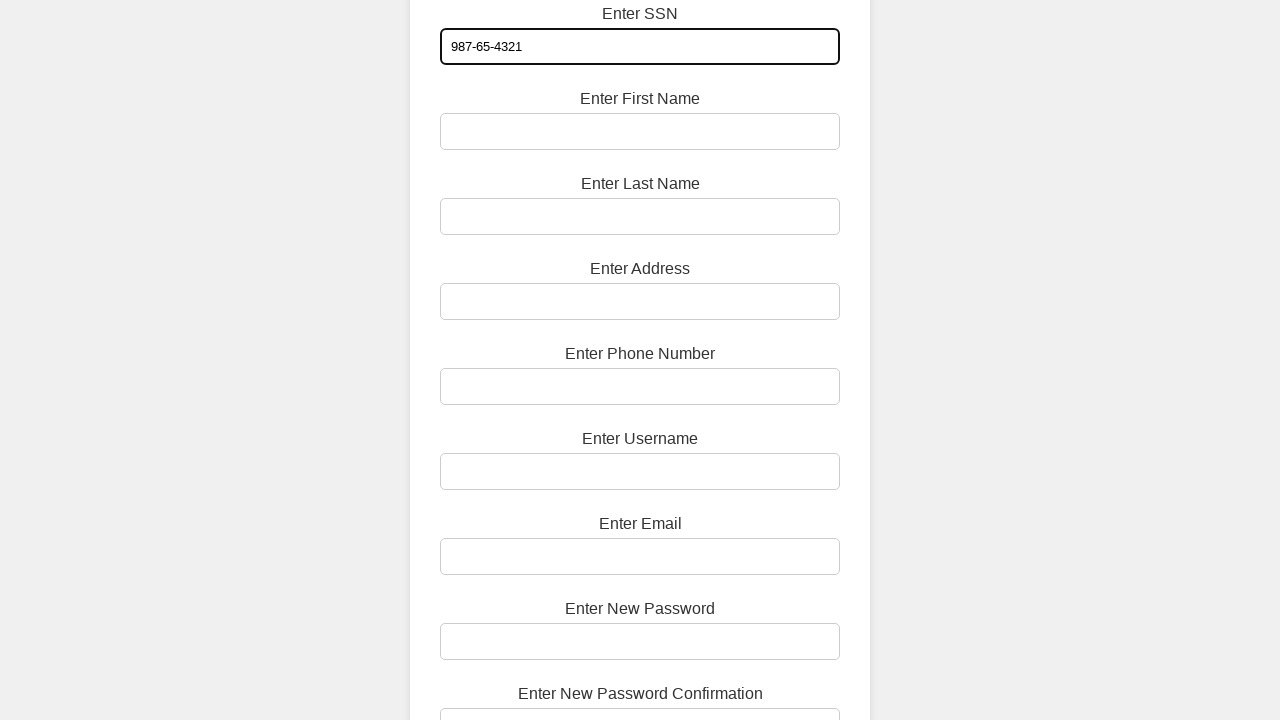

Filled first name field with 'Sarah' on #first-name
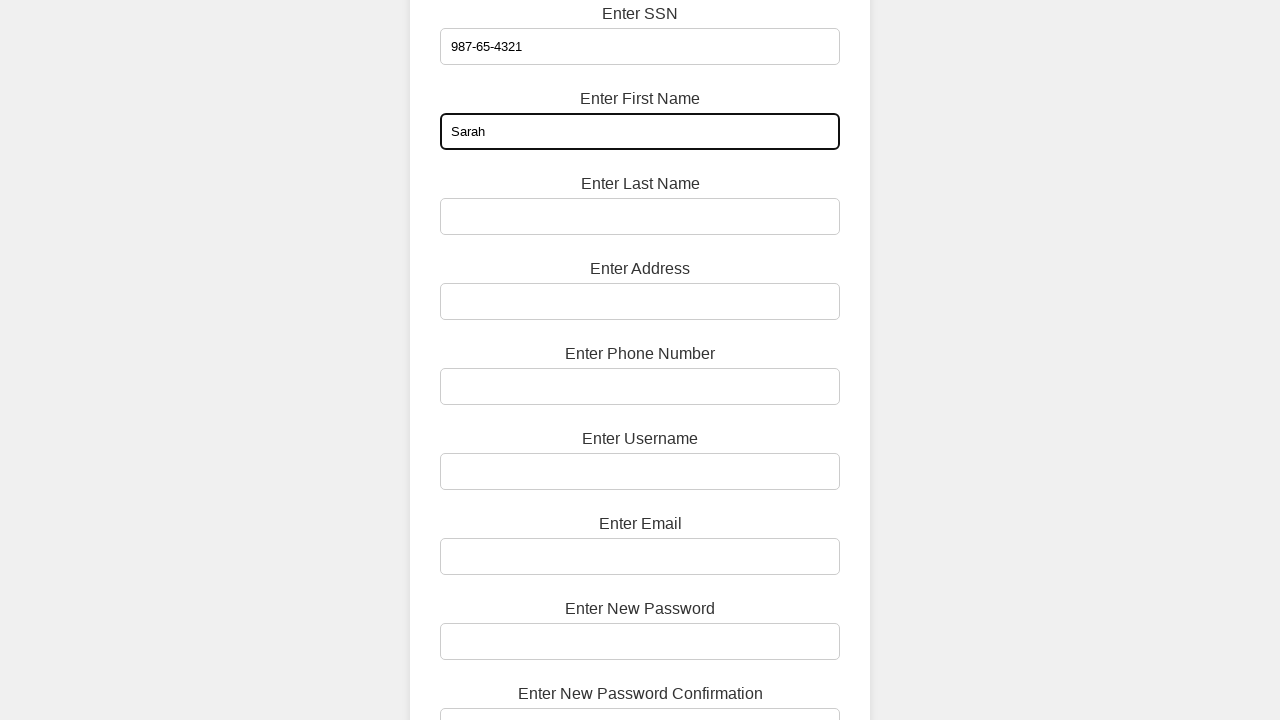

Filled last name field with 'Miller' on #last-name
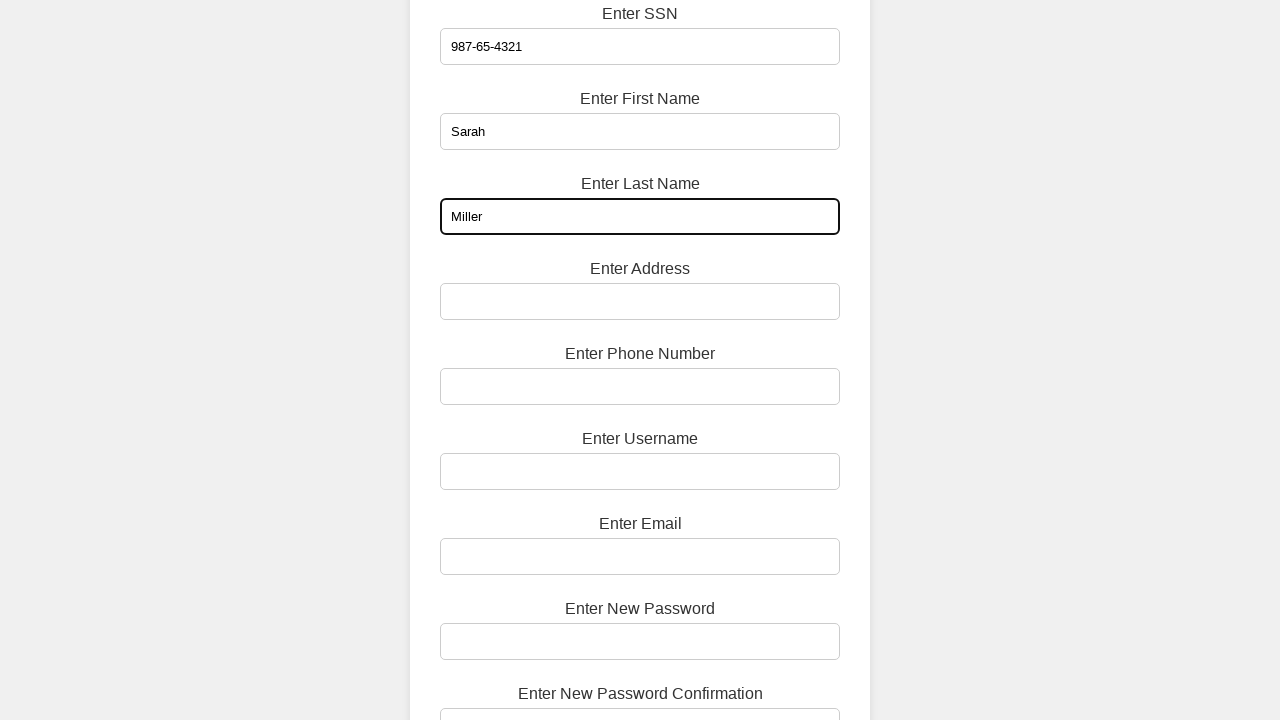

Filled address field with '456 Oak Avenue' on #address
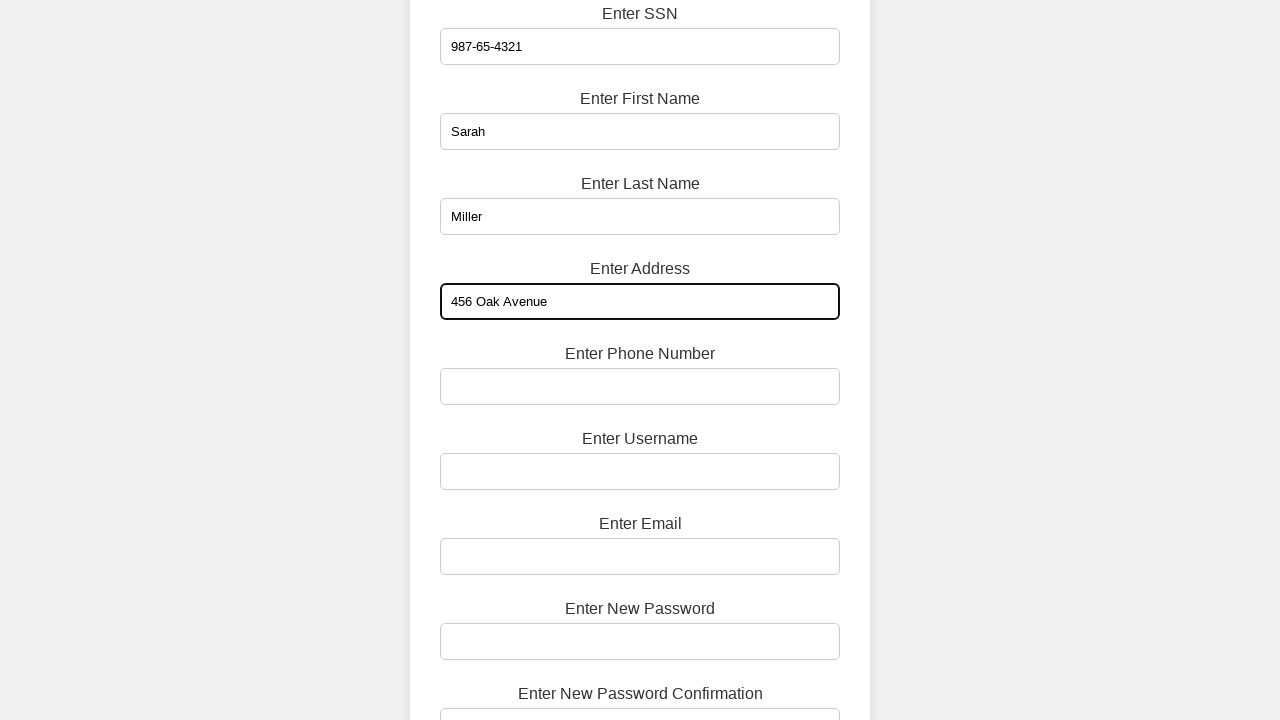

Filled phone number field with '5559876543' on #phone
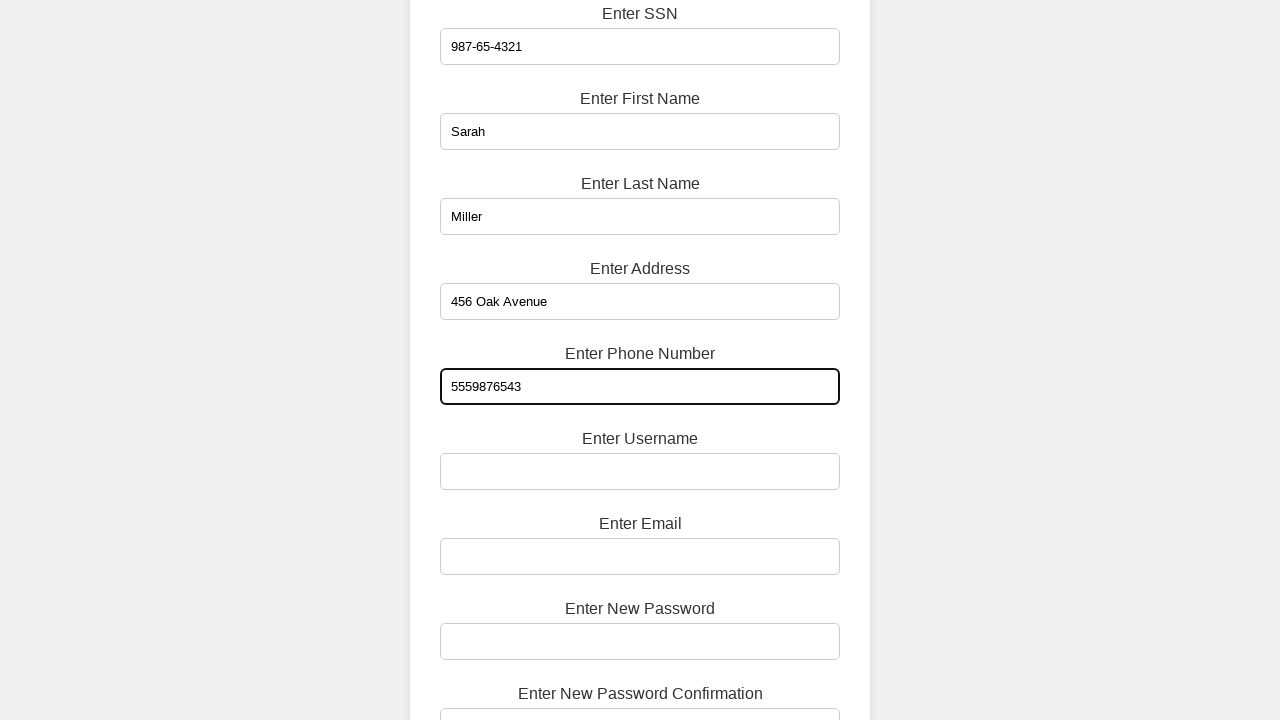

Filled username field with 'sarahmiller' on #username
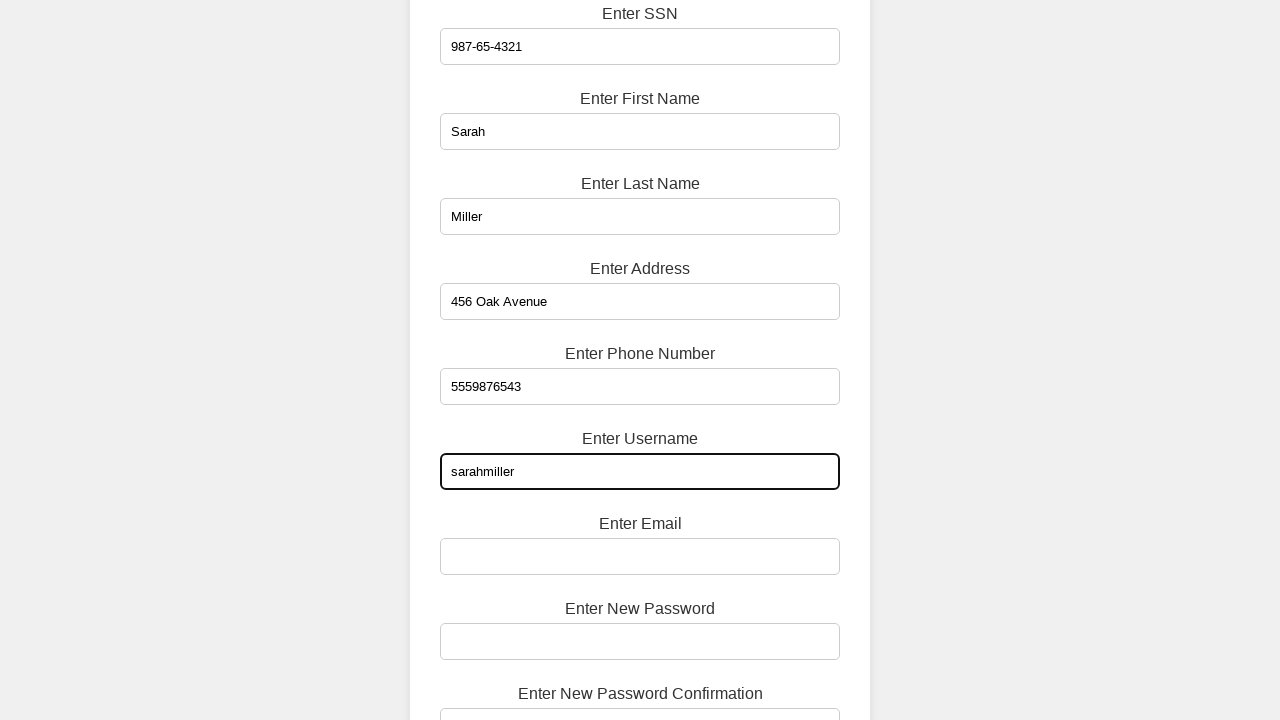

Filled email field with 'sarah.miller@example.com' on #email
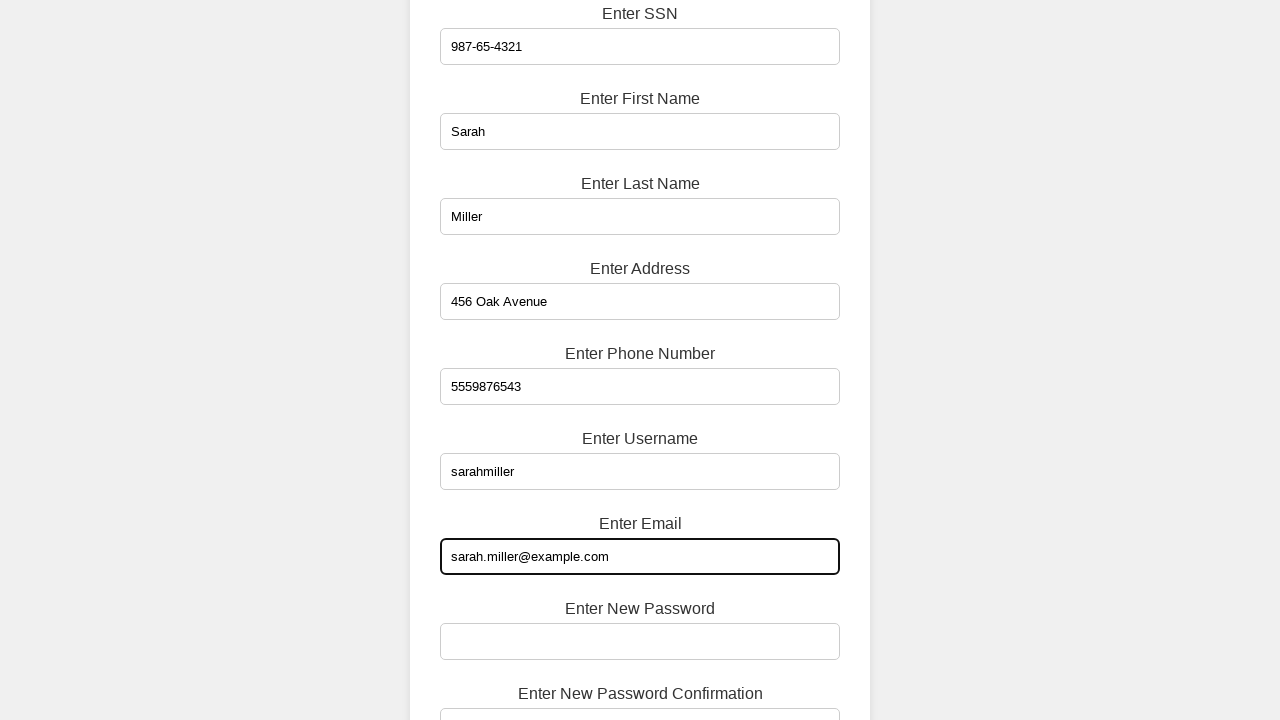

Filled password field with 'SecurePass456' on #password
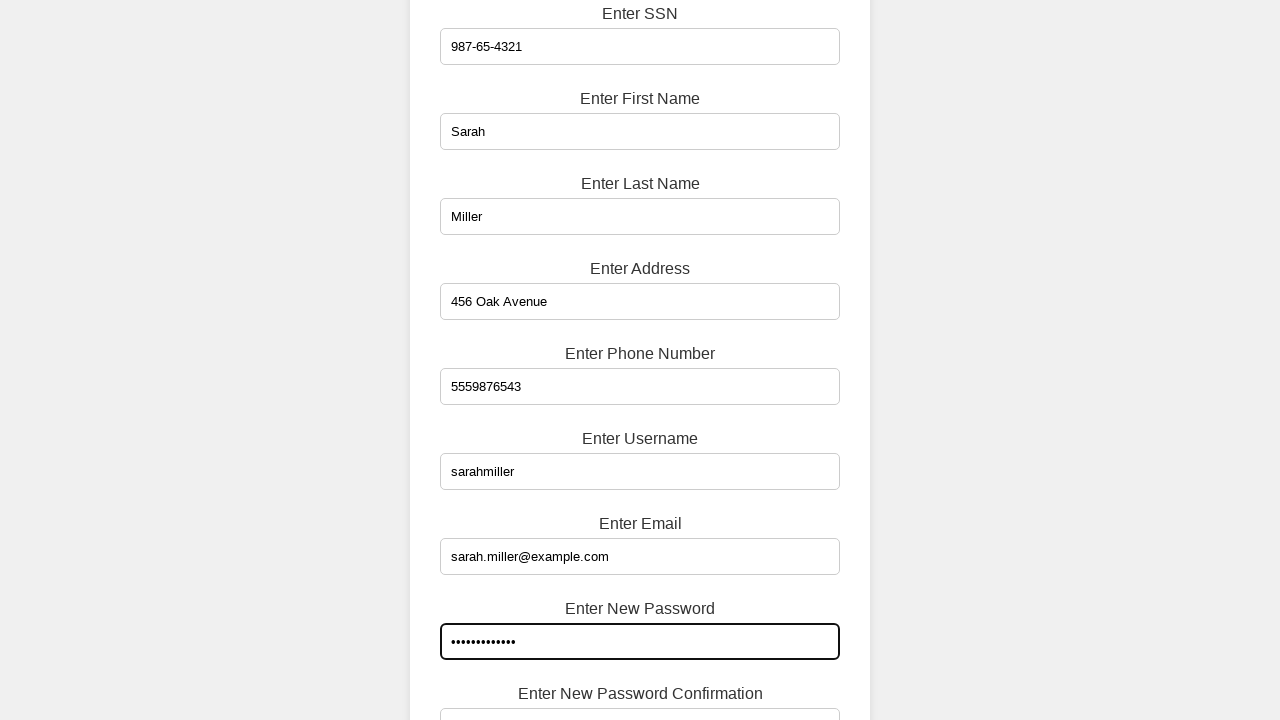

Filled confirm password field with 'SecurePass456' on #confirm-password
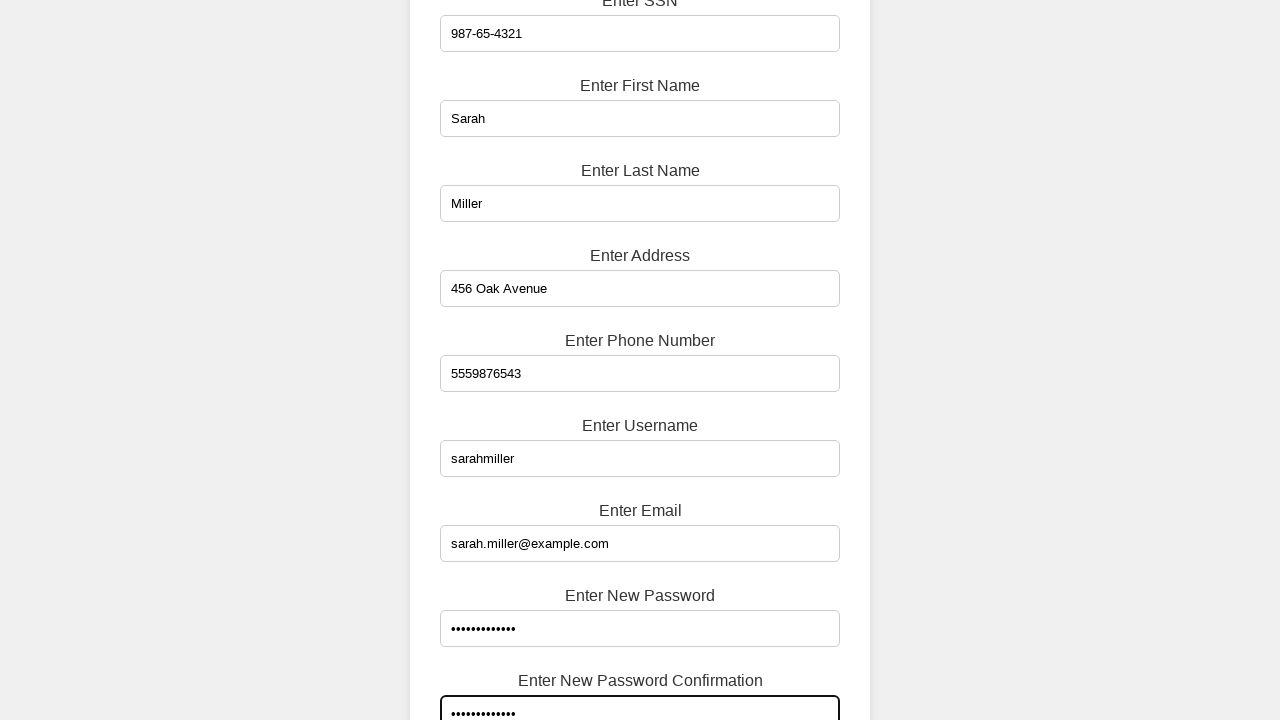

Clicked register/submit button to complete registration at (640, 672) on button[type='submit']
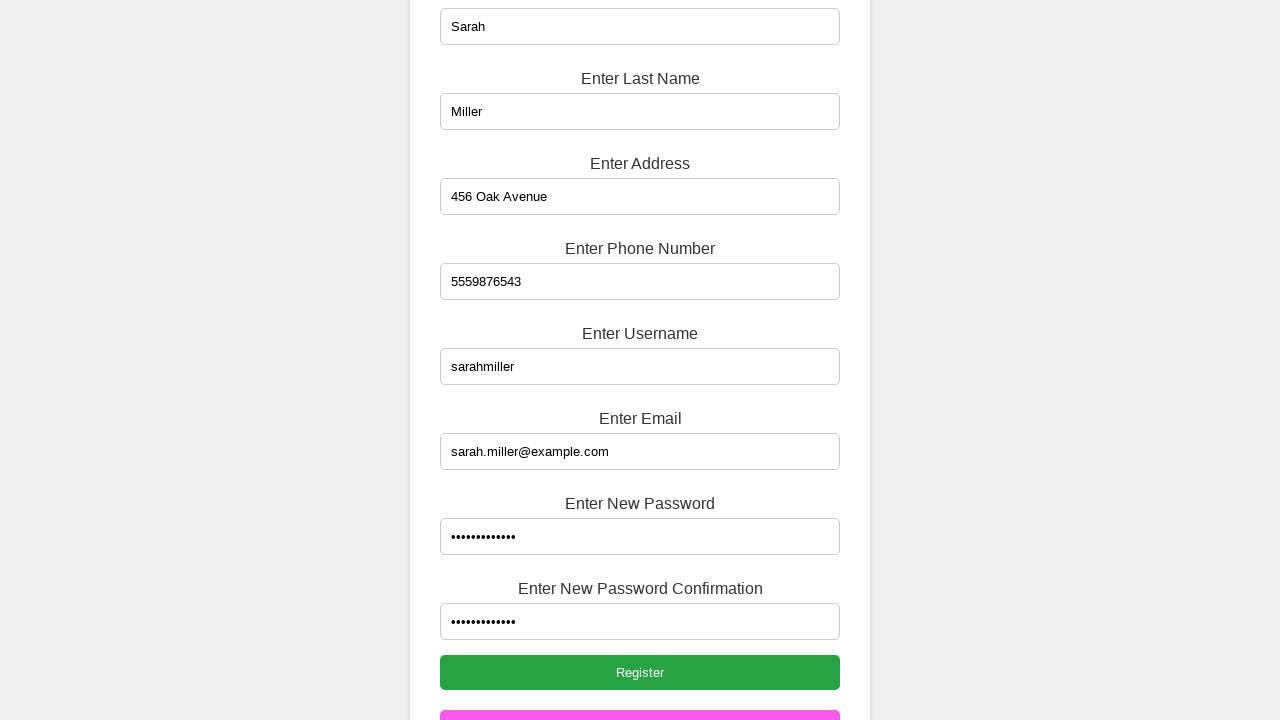

Success message appeared after registration
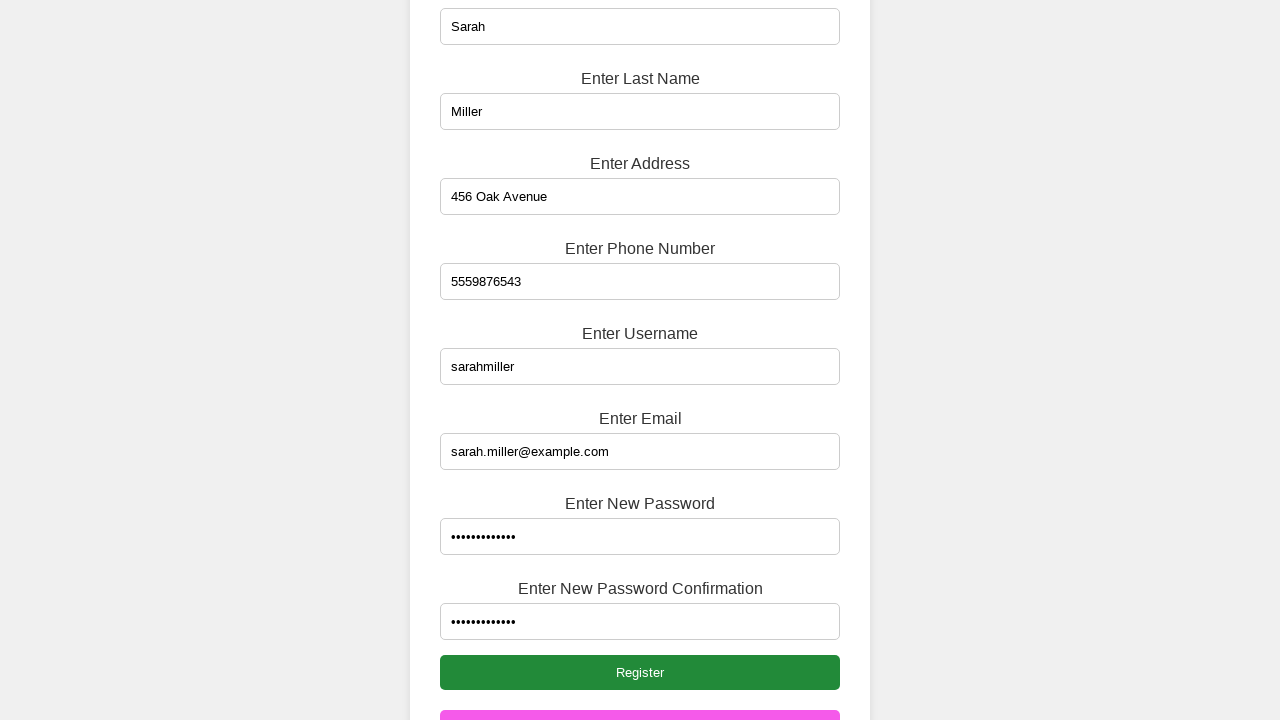

Clicked login button to redirect to login page at (640, 663) on #successMessage .login-button
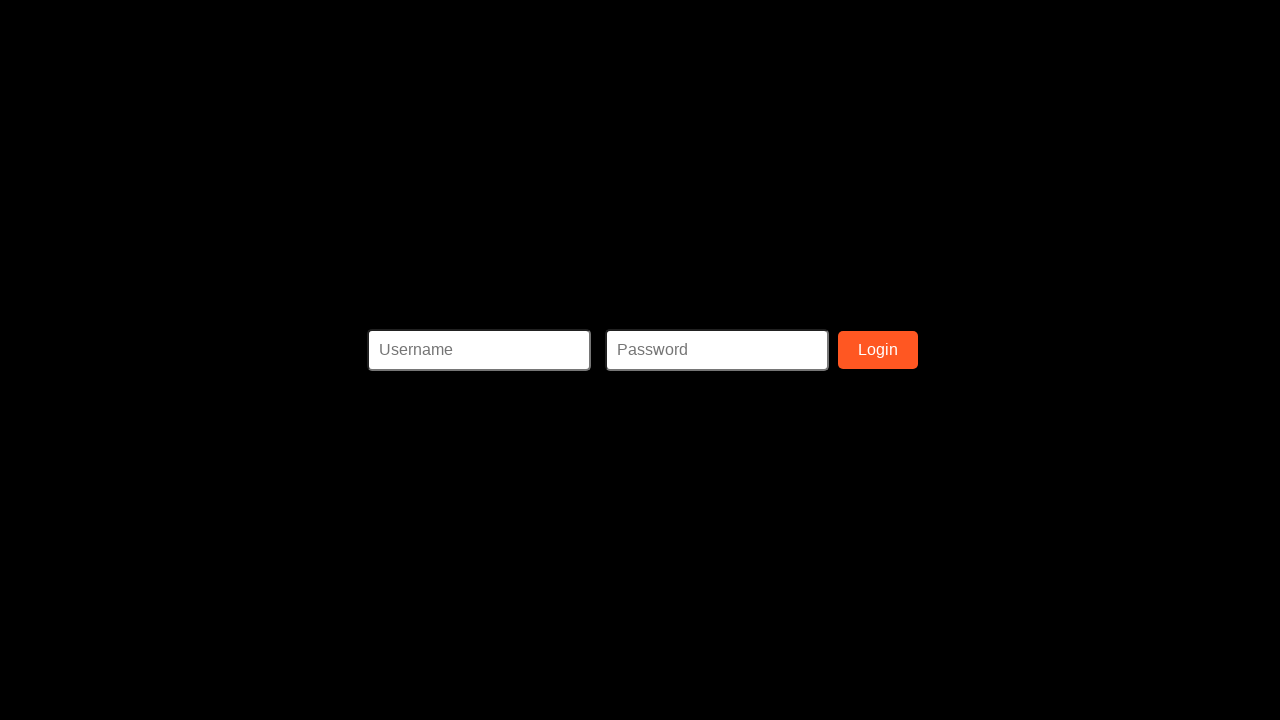

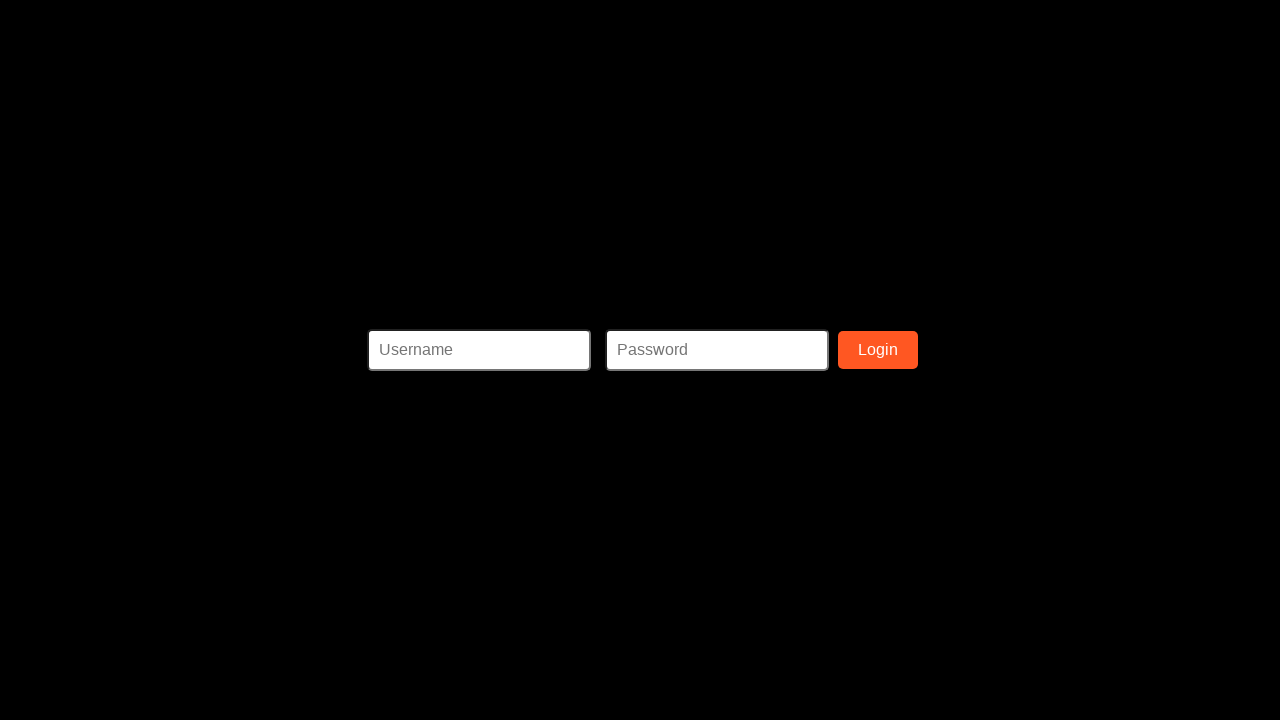